Navigates to a tooltip demo page and verifies the text content of a button element that triggers a tooltip on hover

Starting URL: https://demoqa.com/tool-tips/

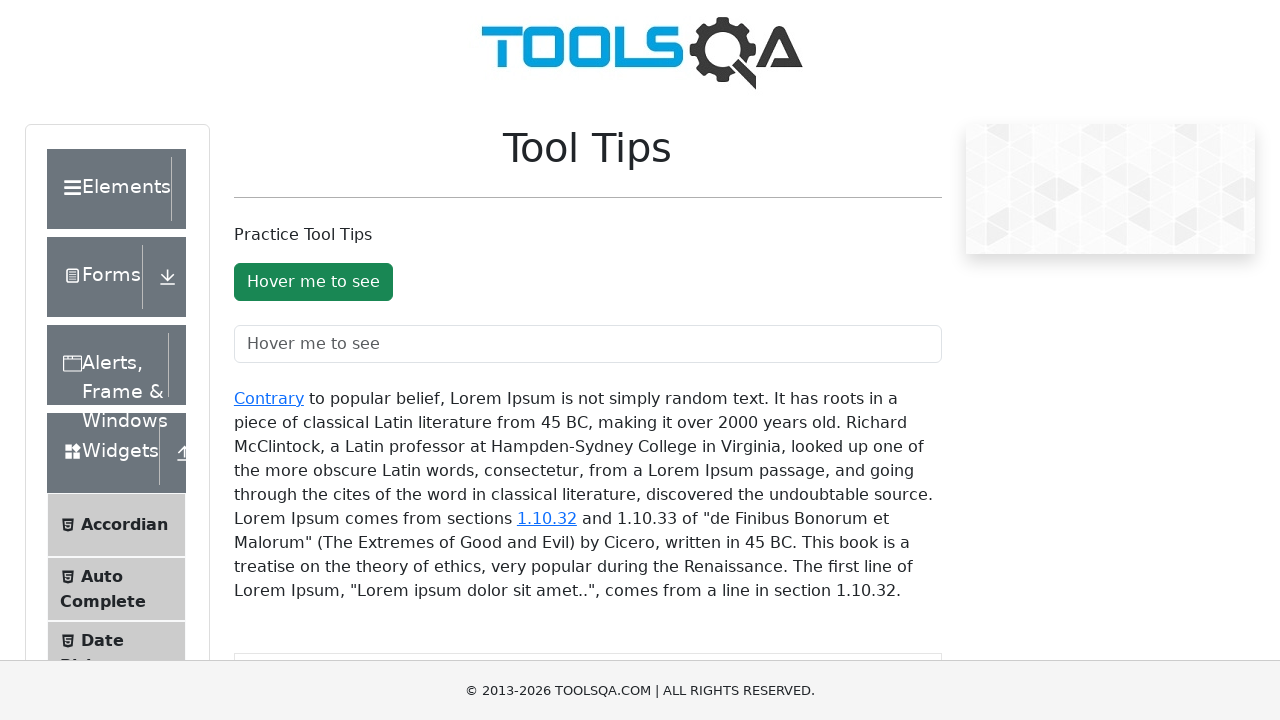

Navigated to tooltip demo page
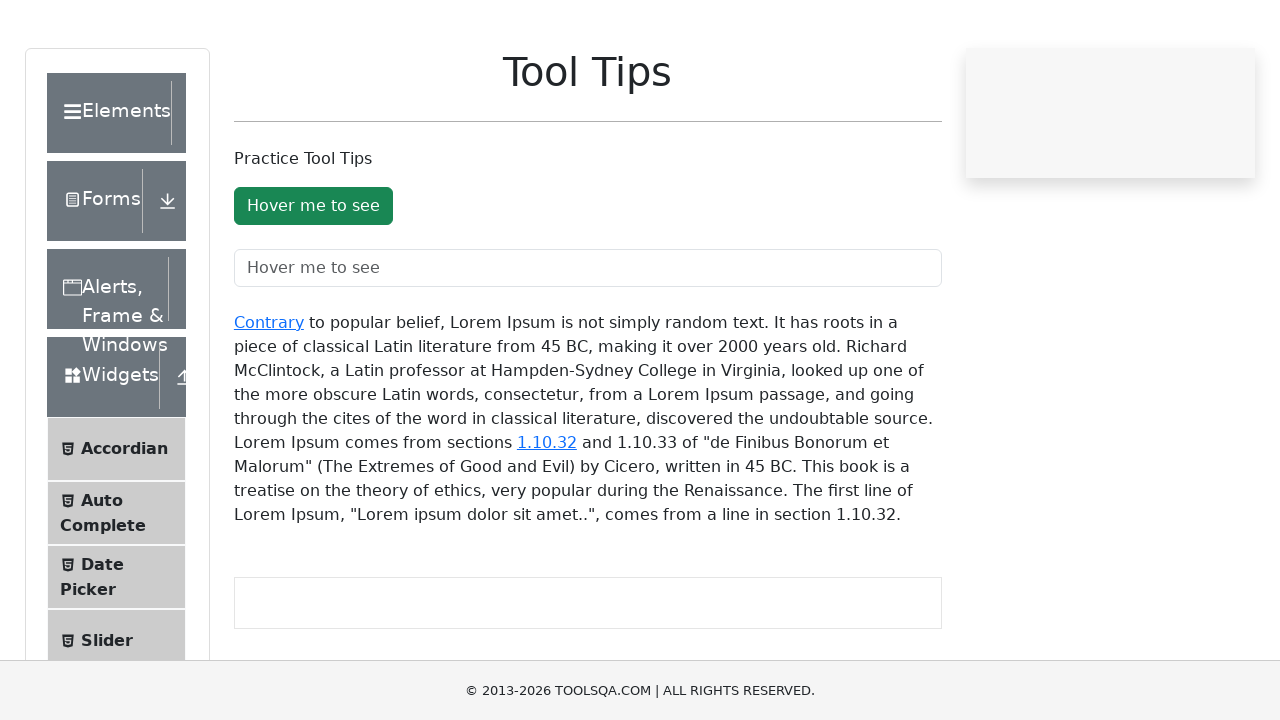

Located tooltip button element with ID 'toolTipButton'
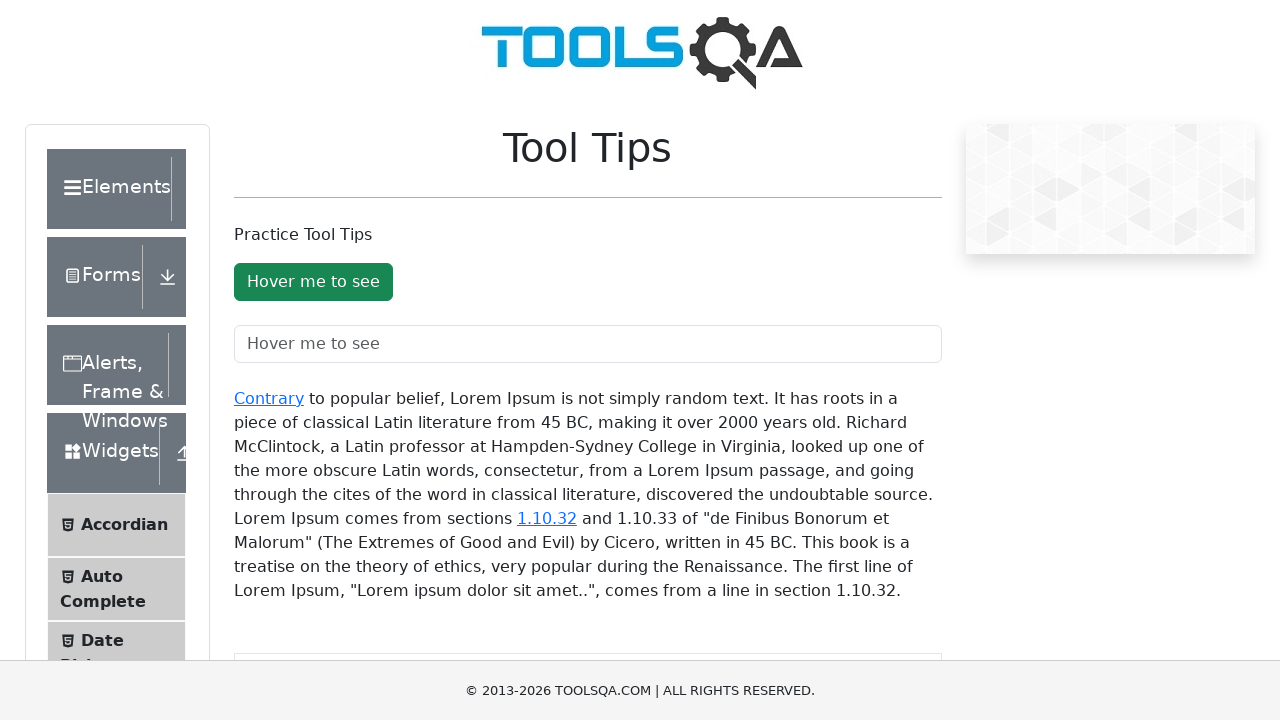

Retrieved text content from tooltip button
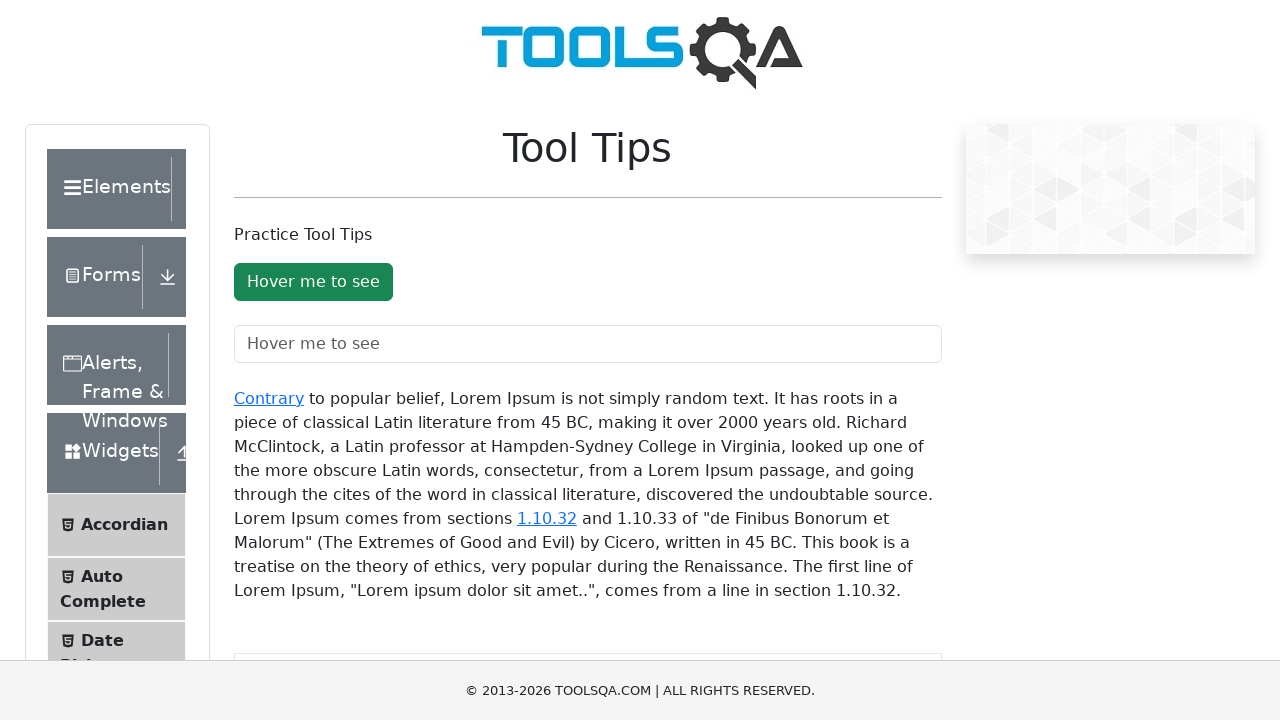

Verified button text matches expected value 'Hover me to see'
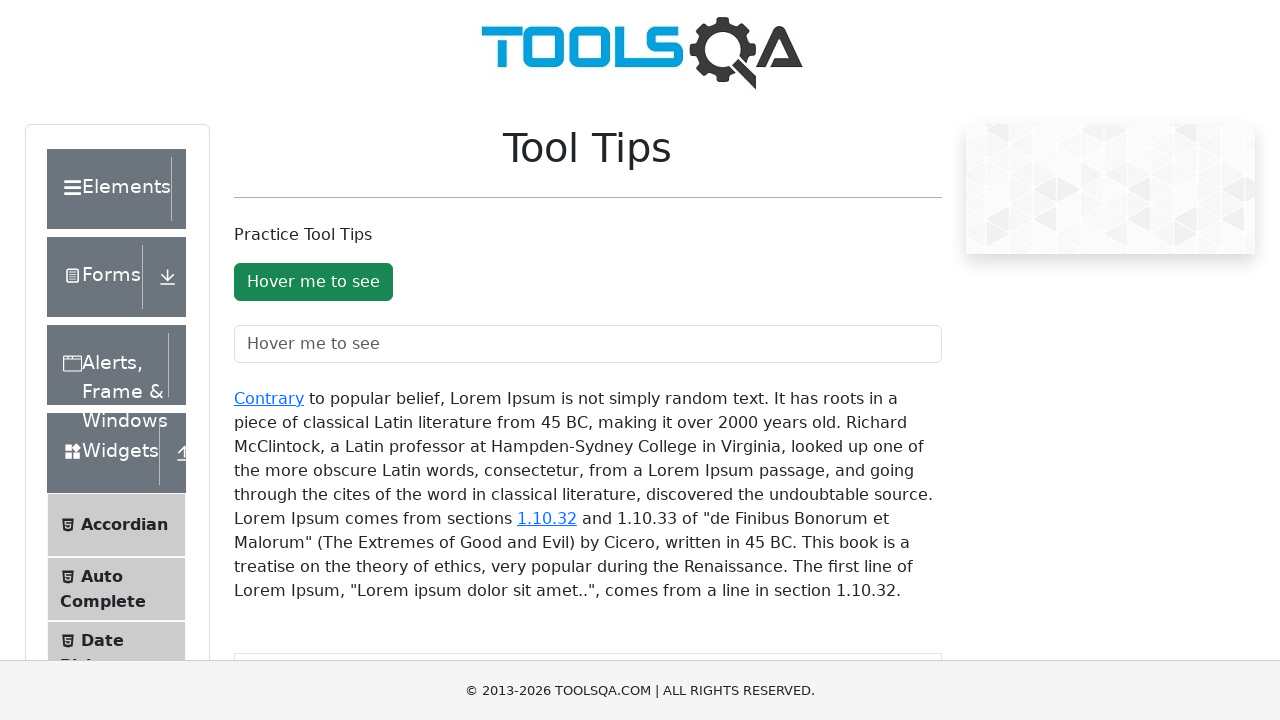

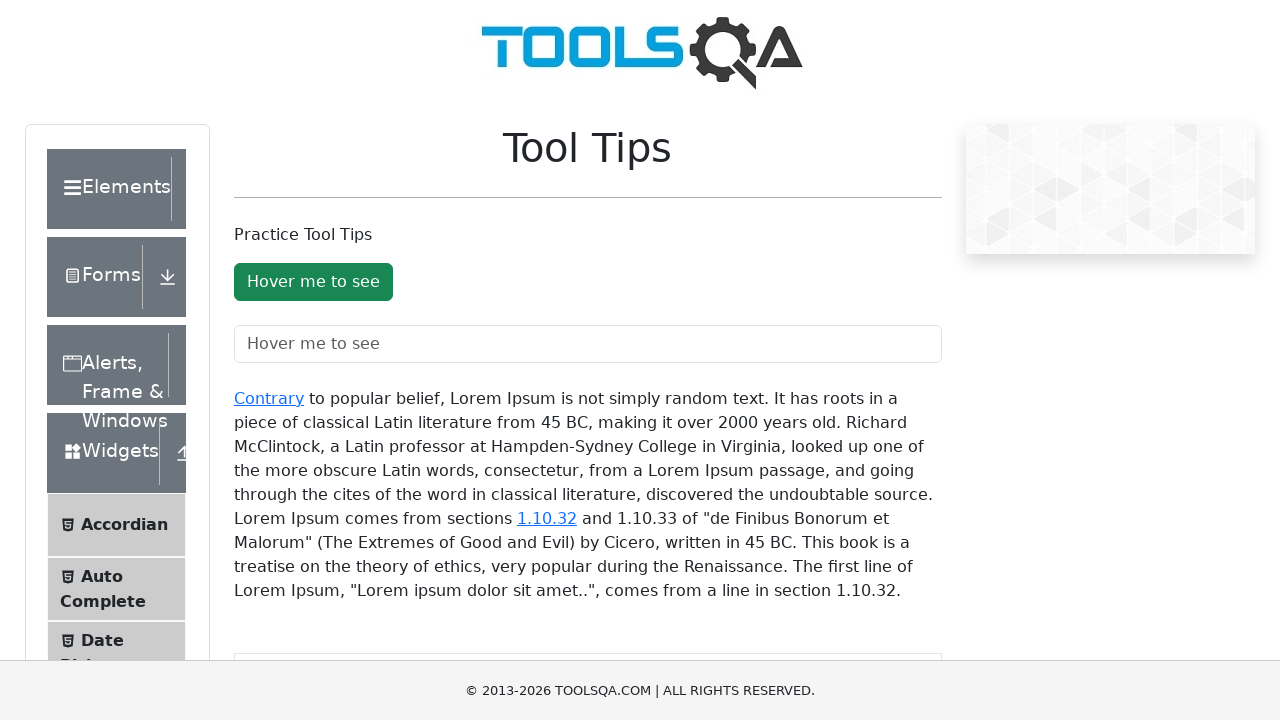